Navigates to the OrangeHRM demo application and verifies the page loads by checking the page title

Starting URL: https://opensource-demo.orangehrmlive.com/

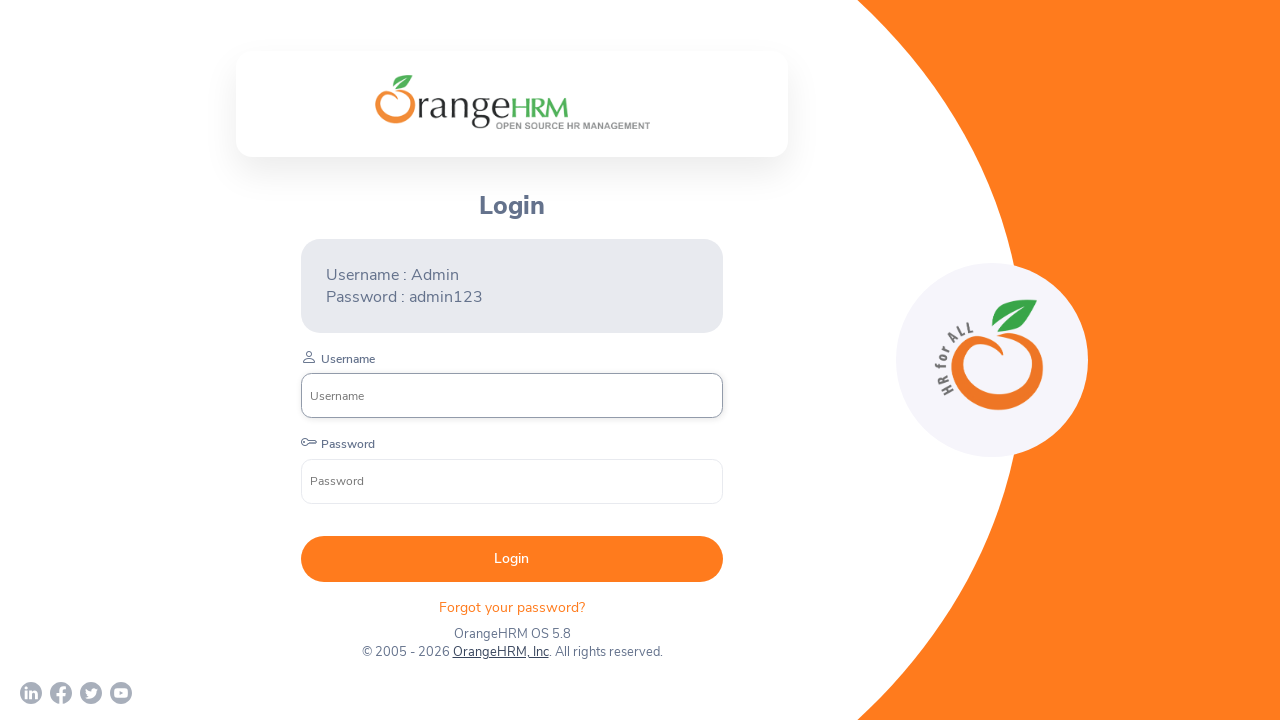

Waited for page to reach domcontentloaded state
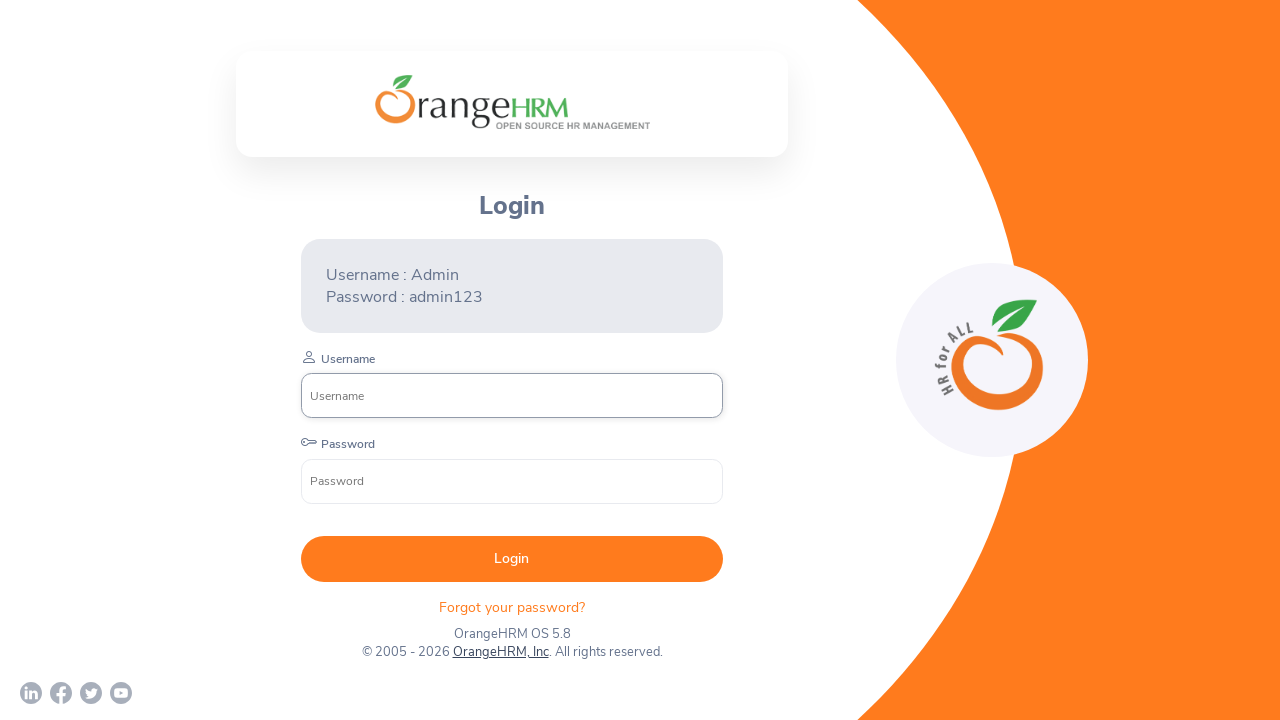

Retrieved page title: 'OrangeHRM'
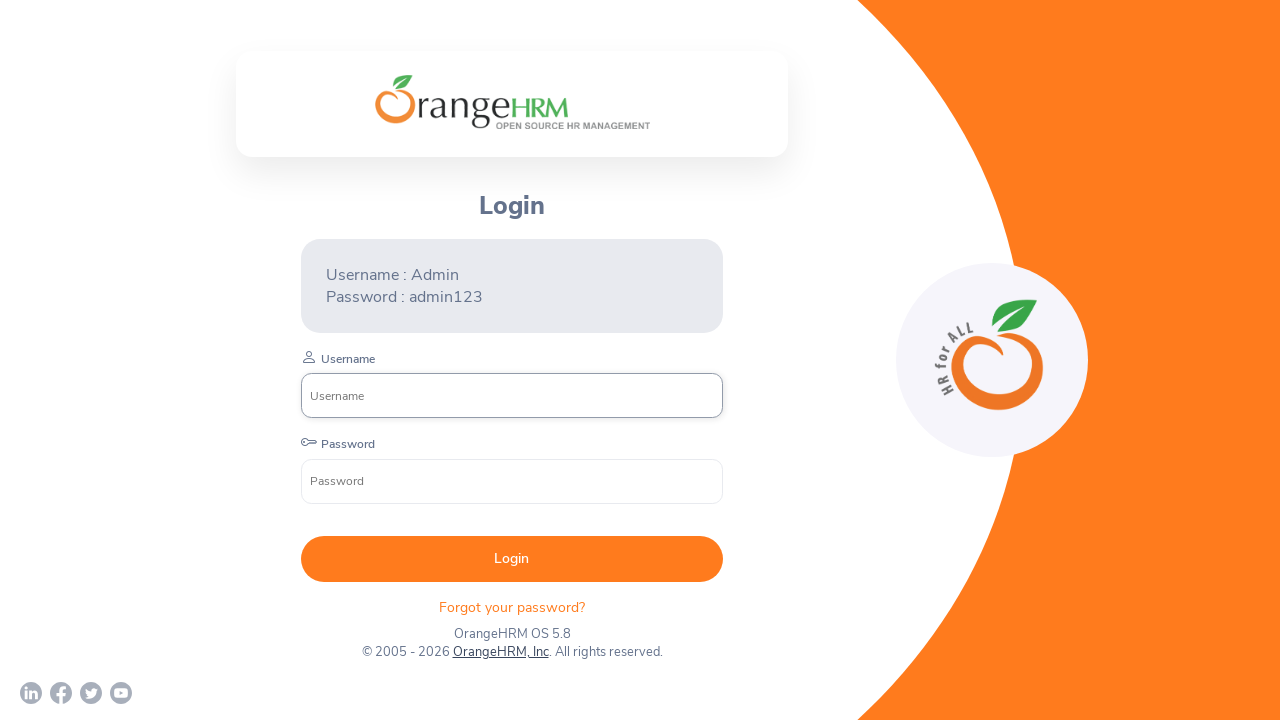

Verified that page title is not empty
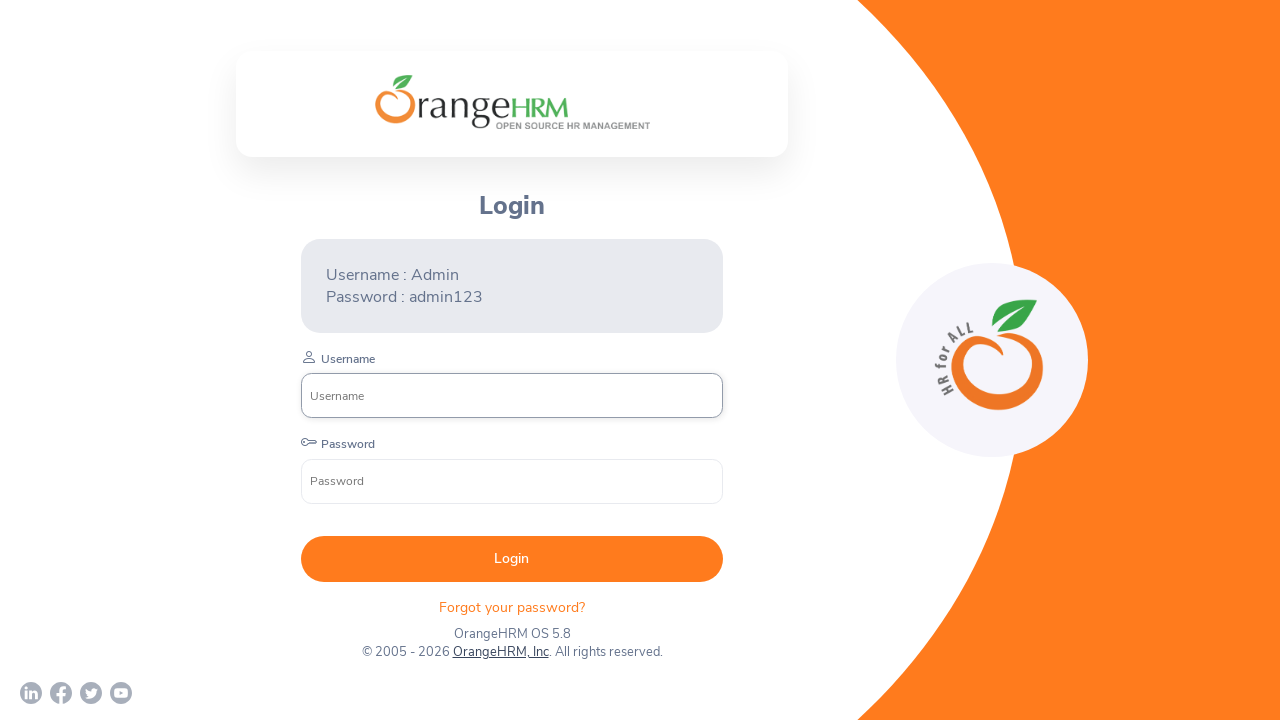

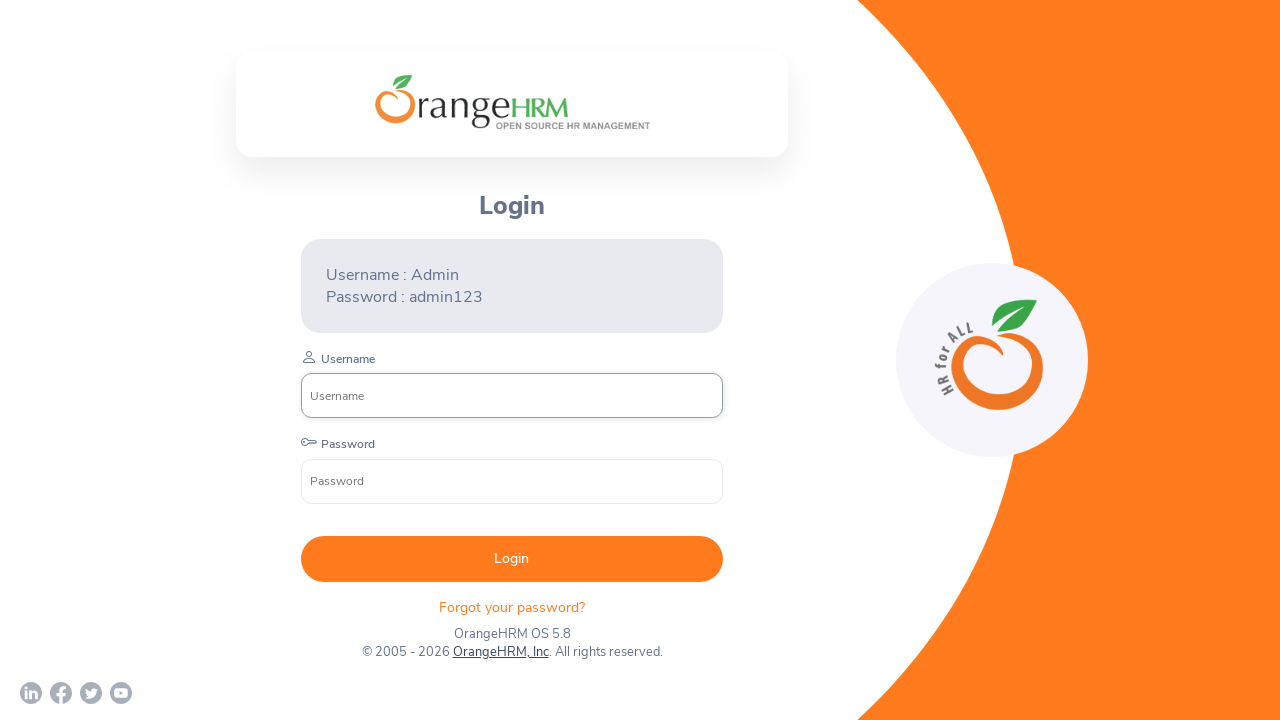